Waits for a specific price to appear, books an item, then solves a mathematical captcha by calculating a formula and submitting the answer

Starting URL: http://suninjuly.github.io/explicit_wait2.html

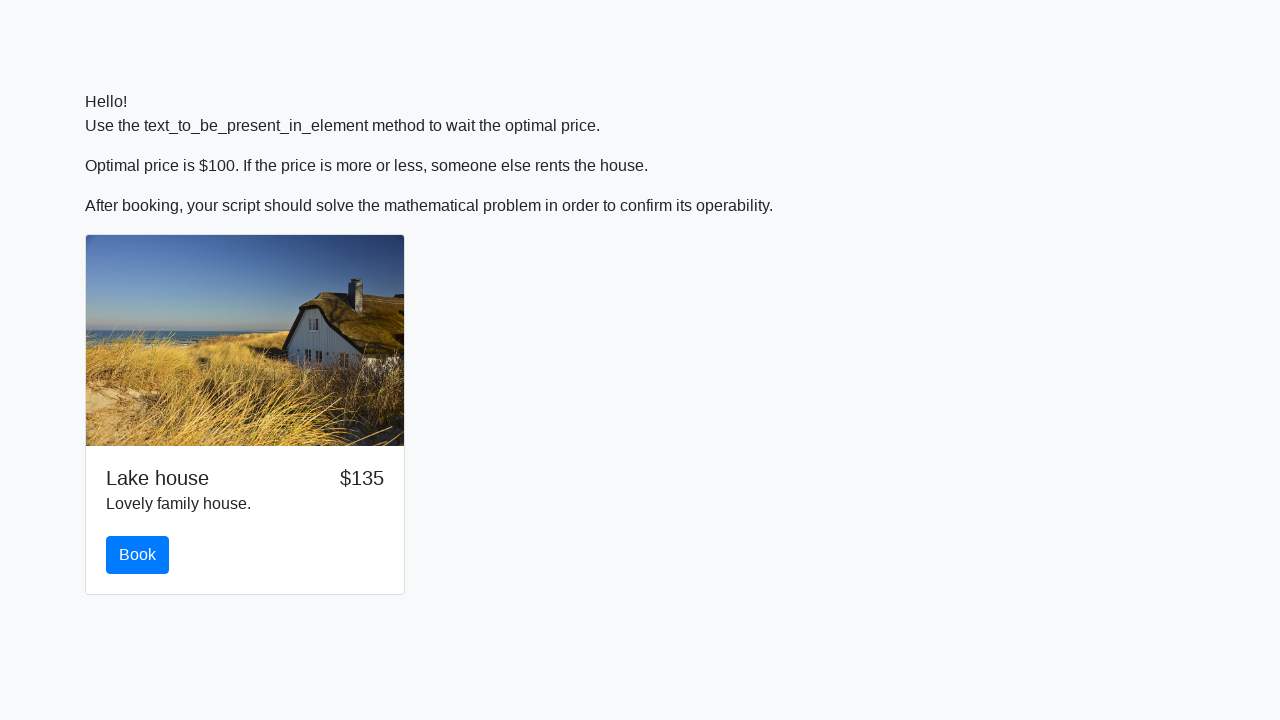

Waited for price to change to $100
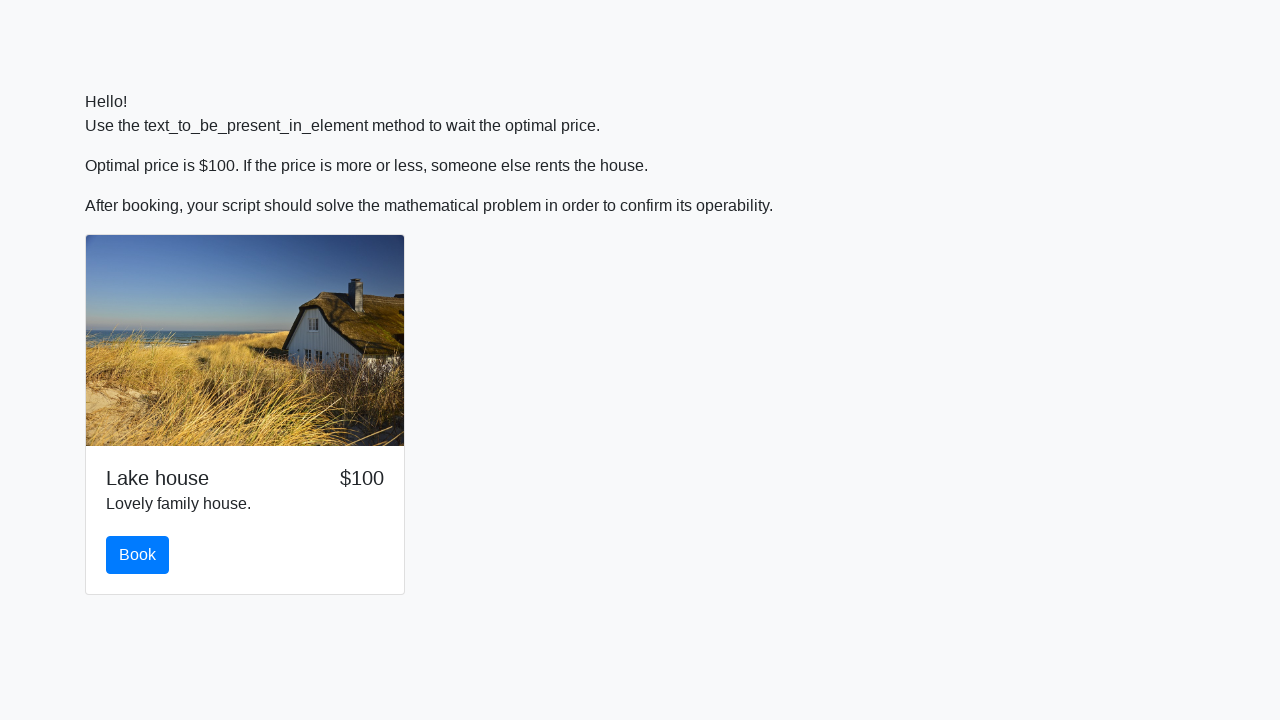

Clicked the book button at (138, 555) on #book
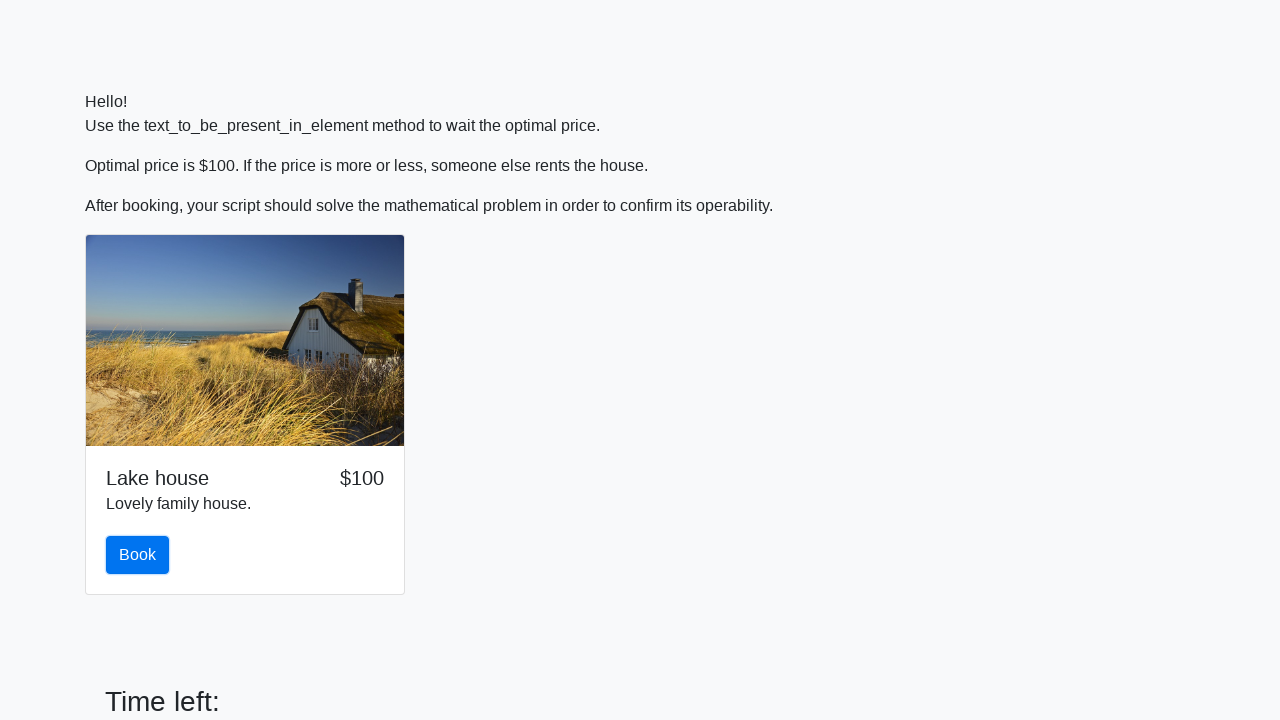

Scrolled down to view math problem
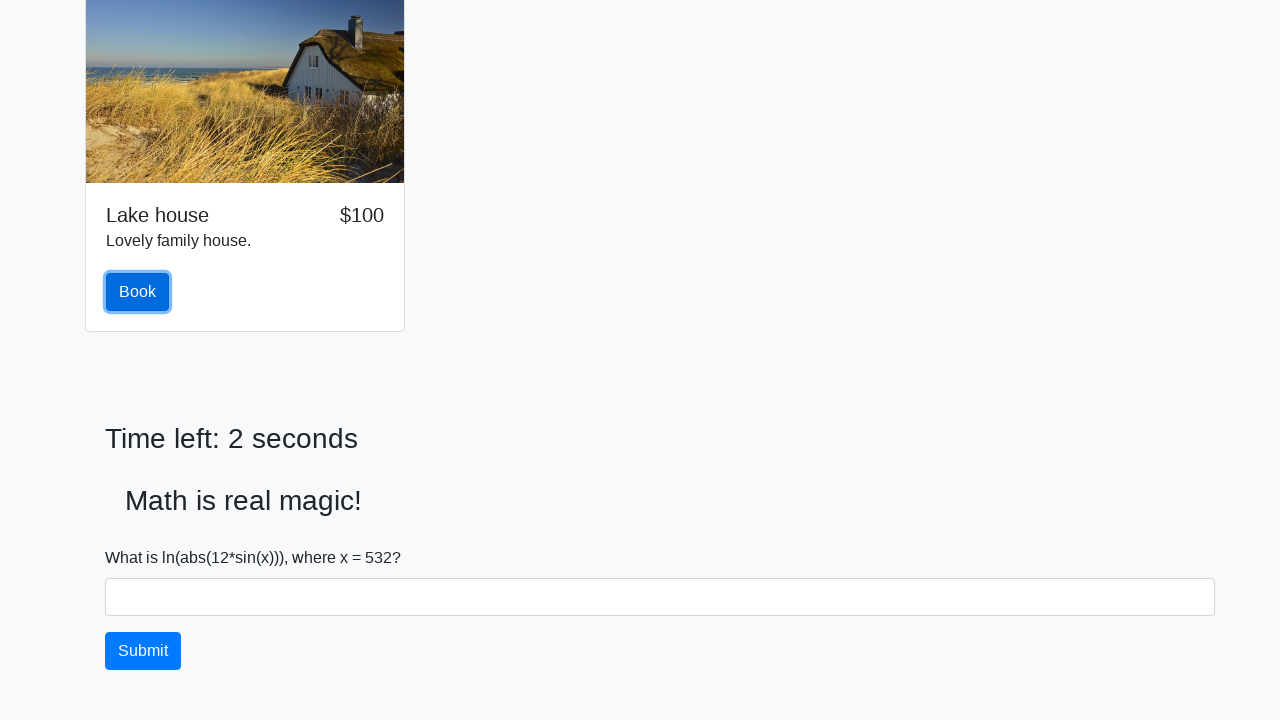

Retrieved input value for calculation: 532
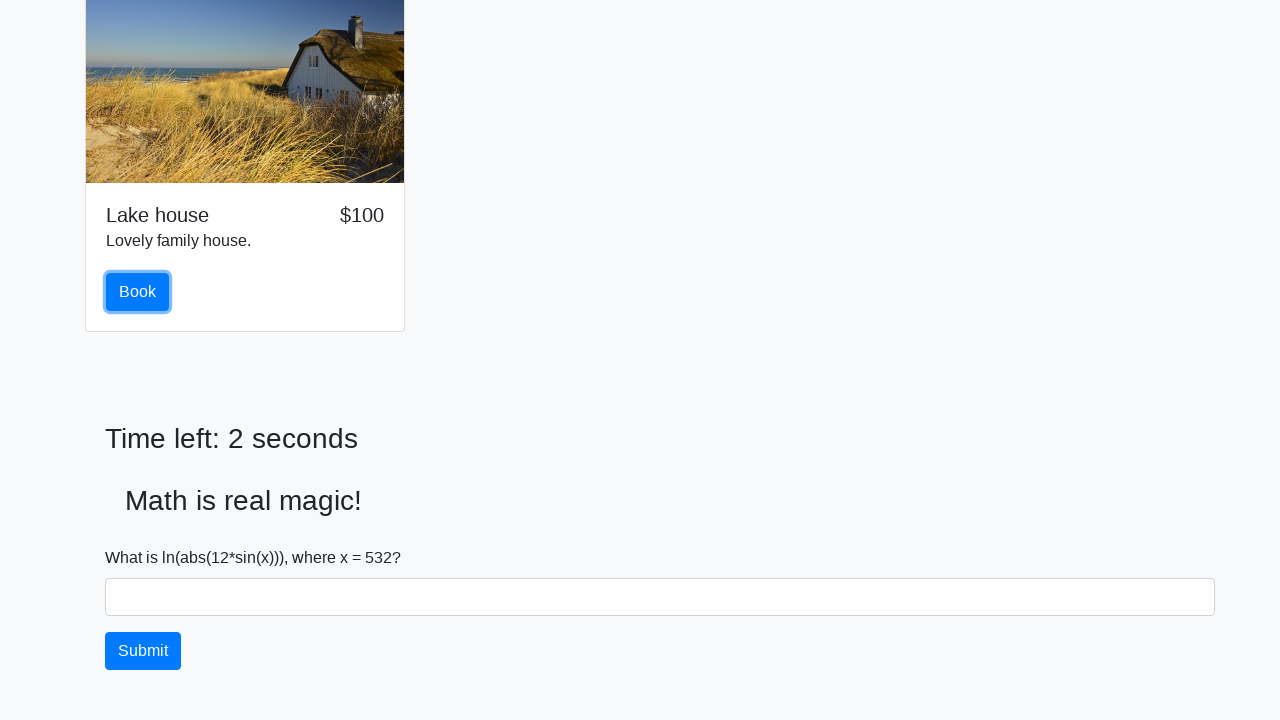

Calculated answer using formula: 2.3543471099198863
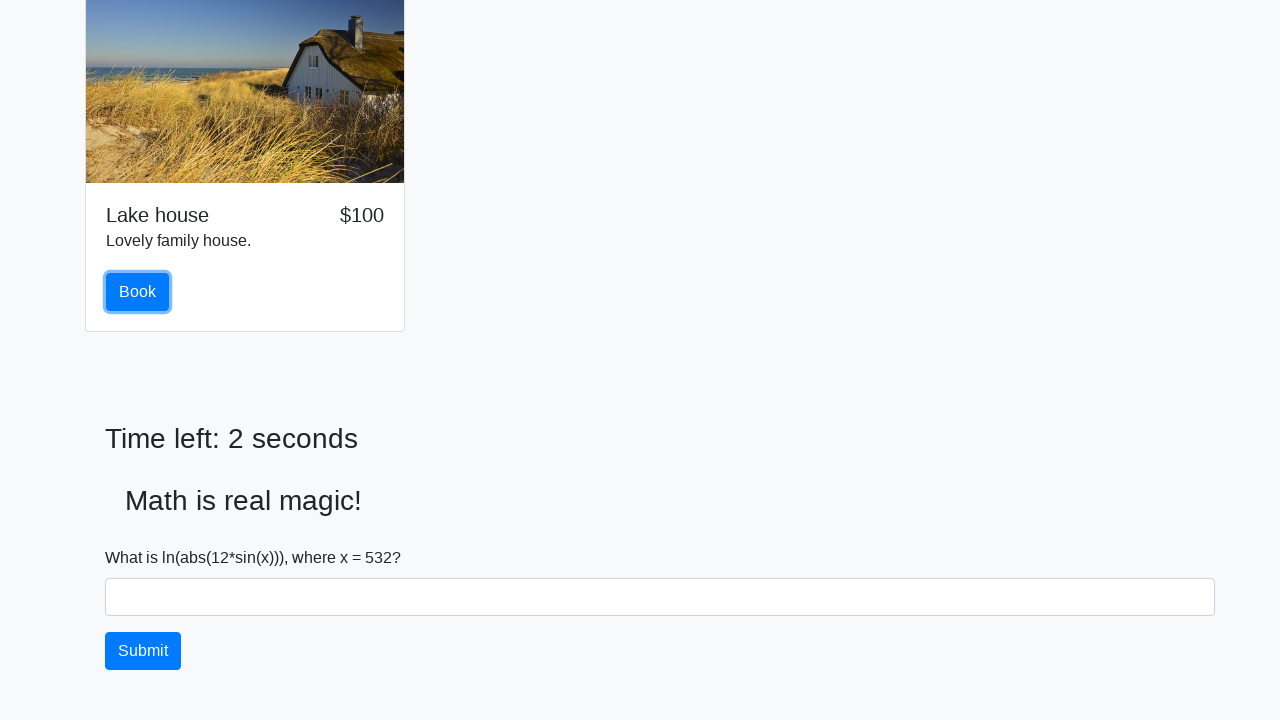

Filled answer field with calculated value: 2.3543471099198863 on #answer
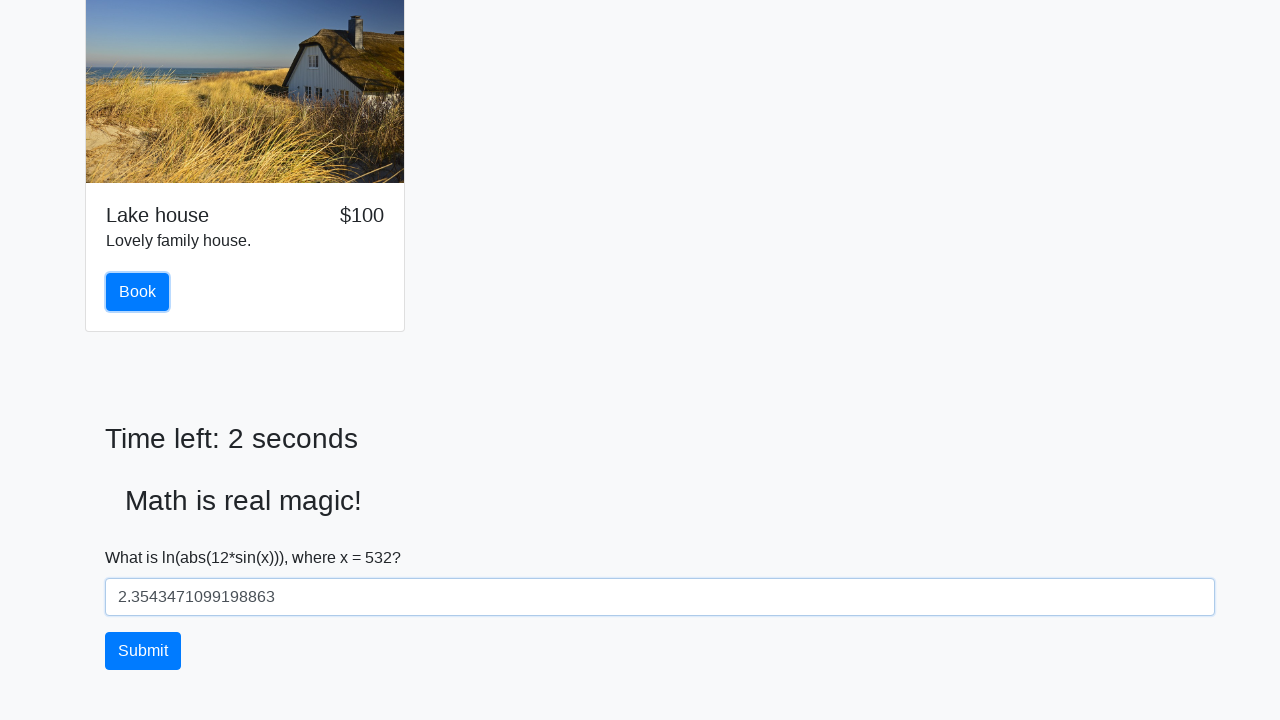

Clicked solve button to submit answer at (143, 651) on #solve
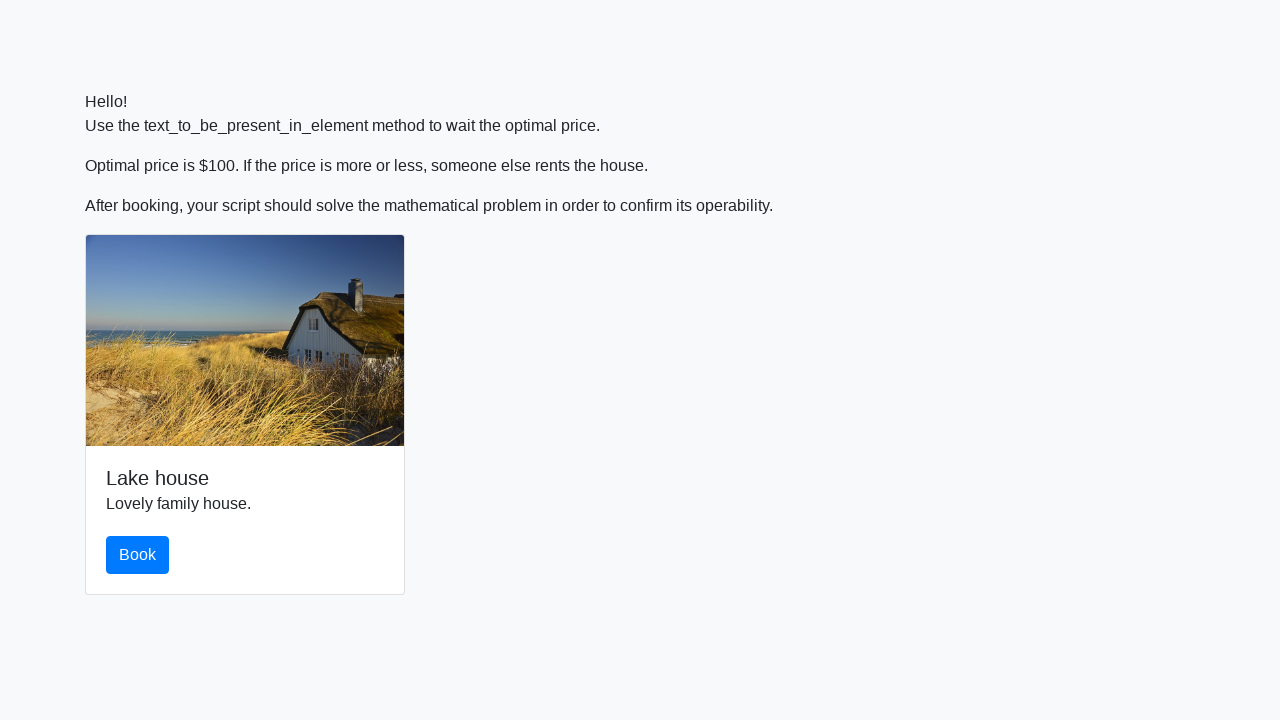

Waited 1 second to see result
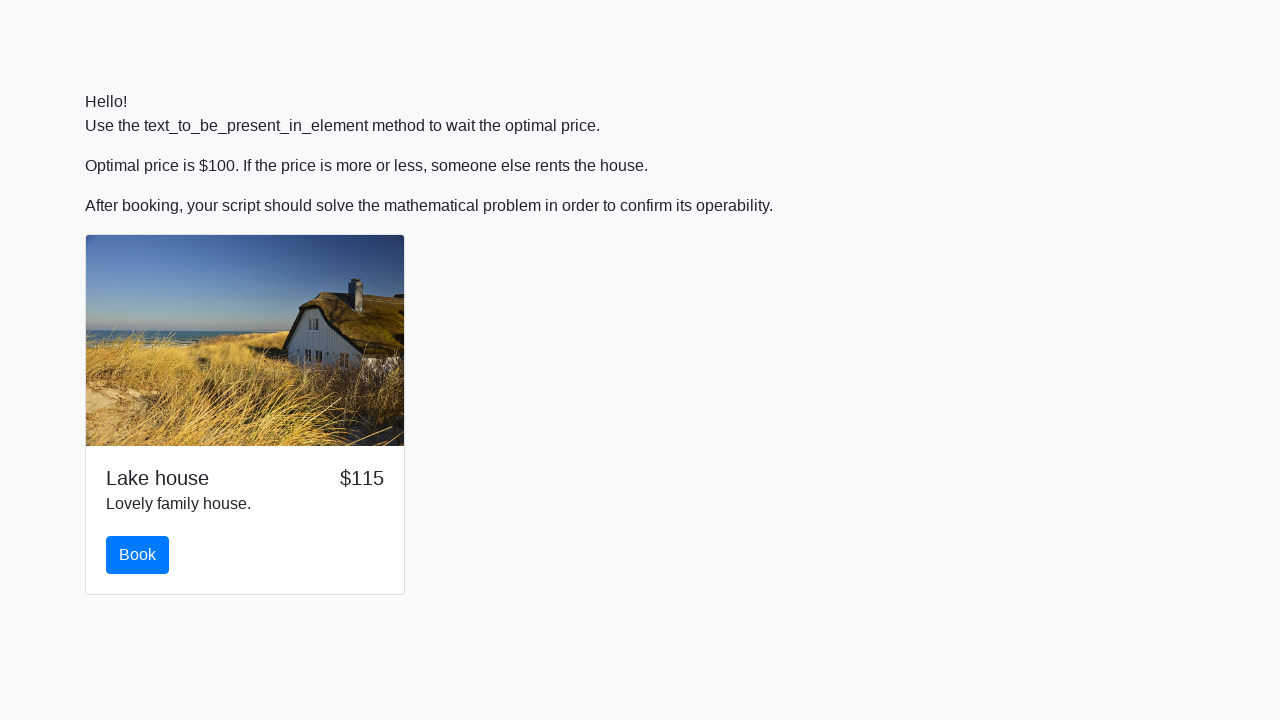

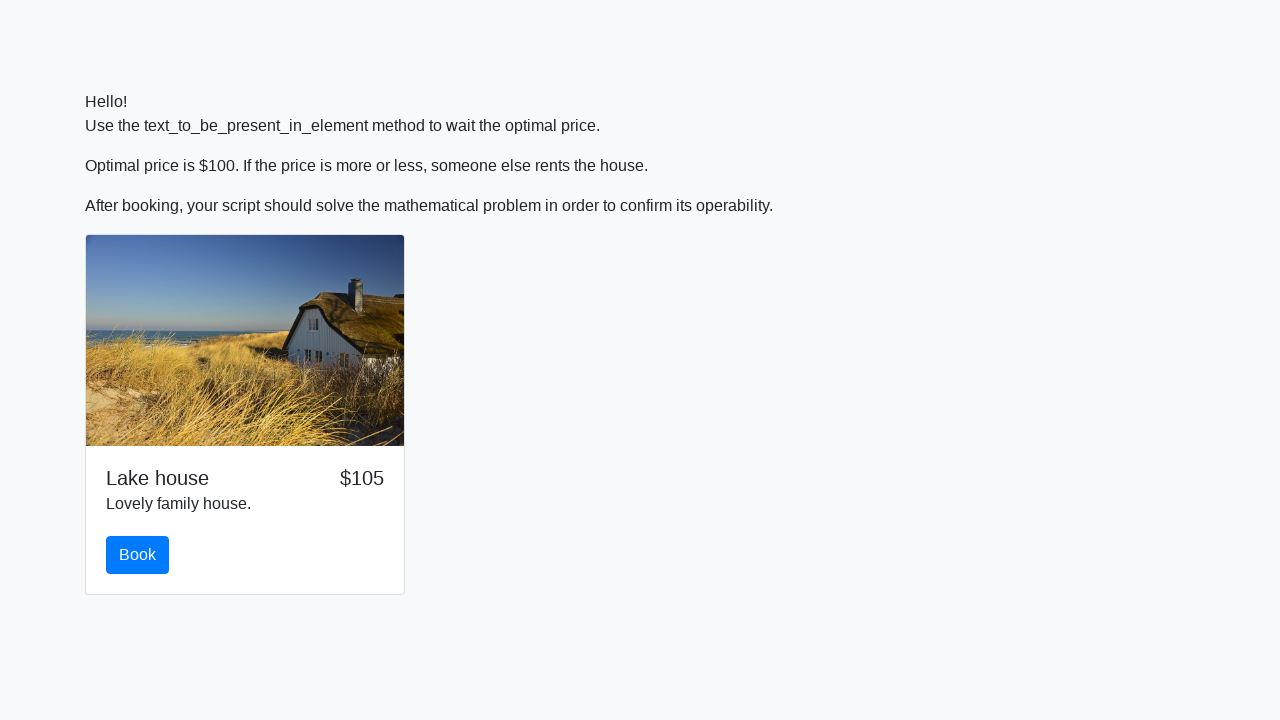